Tests filtering to display only active (incomplete) items by clicking the Active link.

Starting URL: https://demo.playwright.dev/todomvc

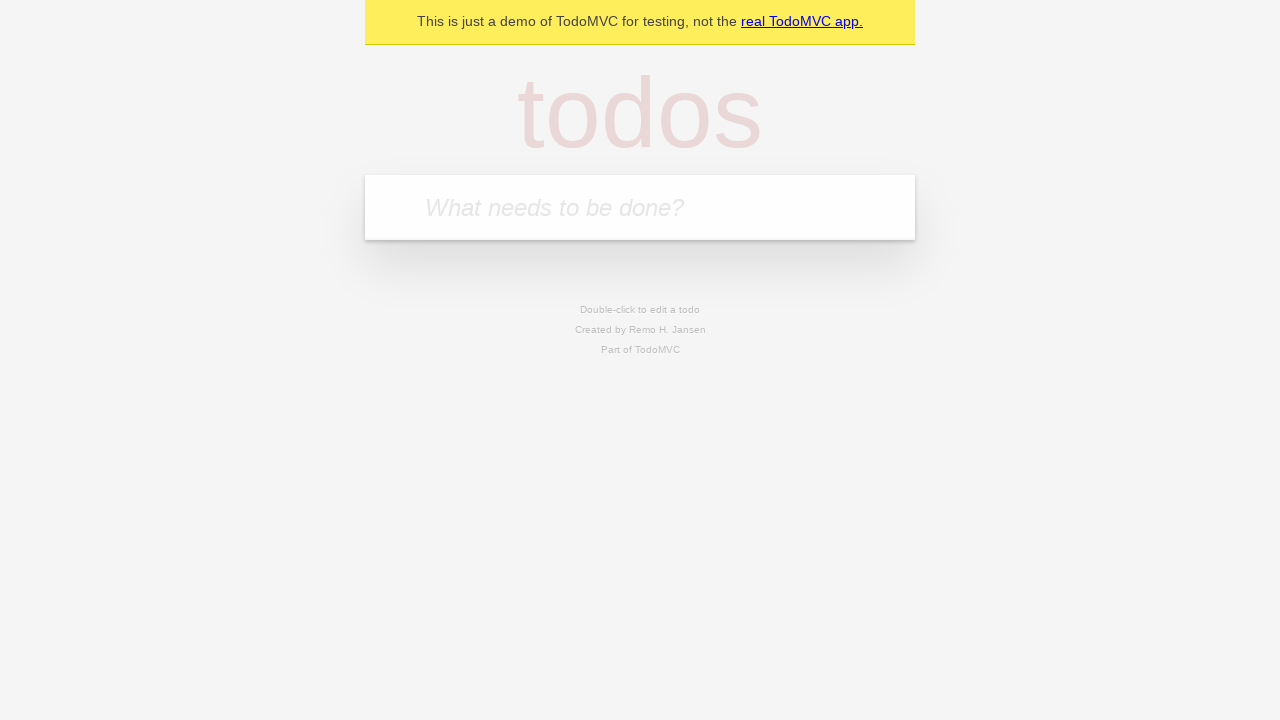

Filled todo input with 'buy some cheese' on internal:attr=[placeholder="What needs to be done?"i]
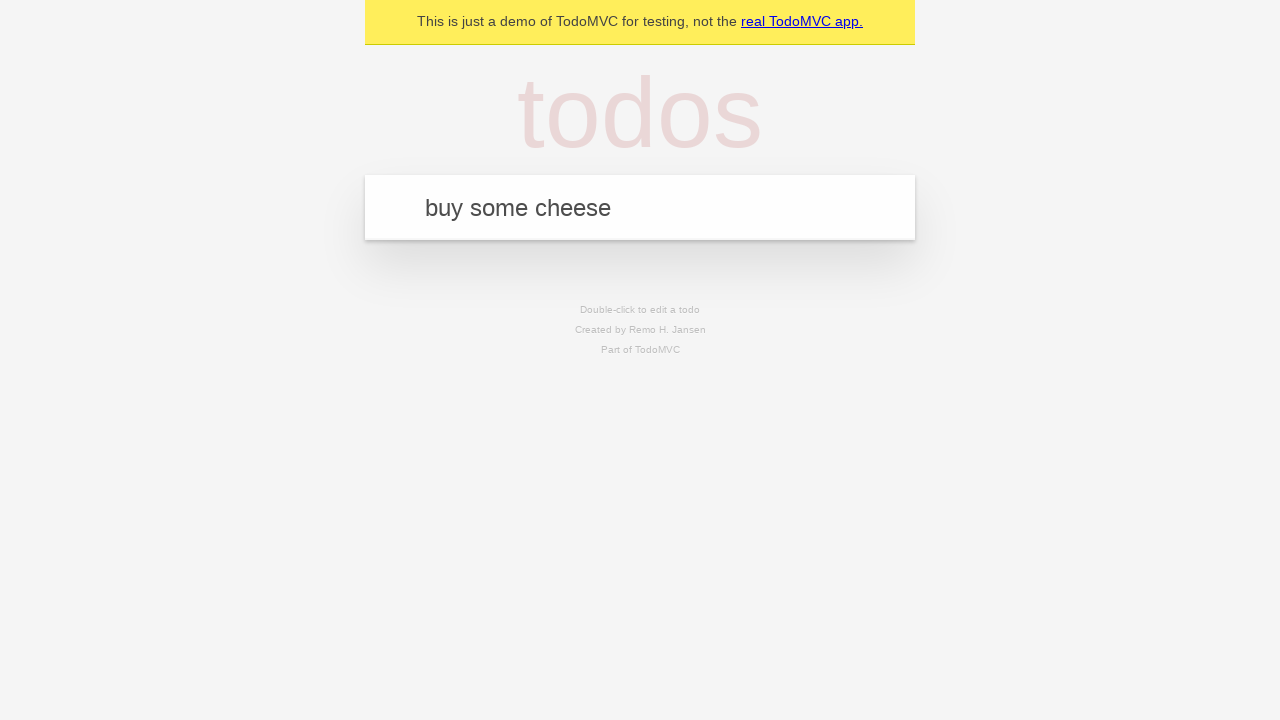

Pressed Enter to create first todo item on internal:attr=[placeholder="What needs to be done?"i]
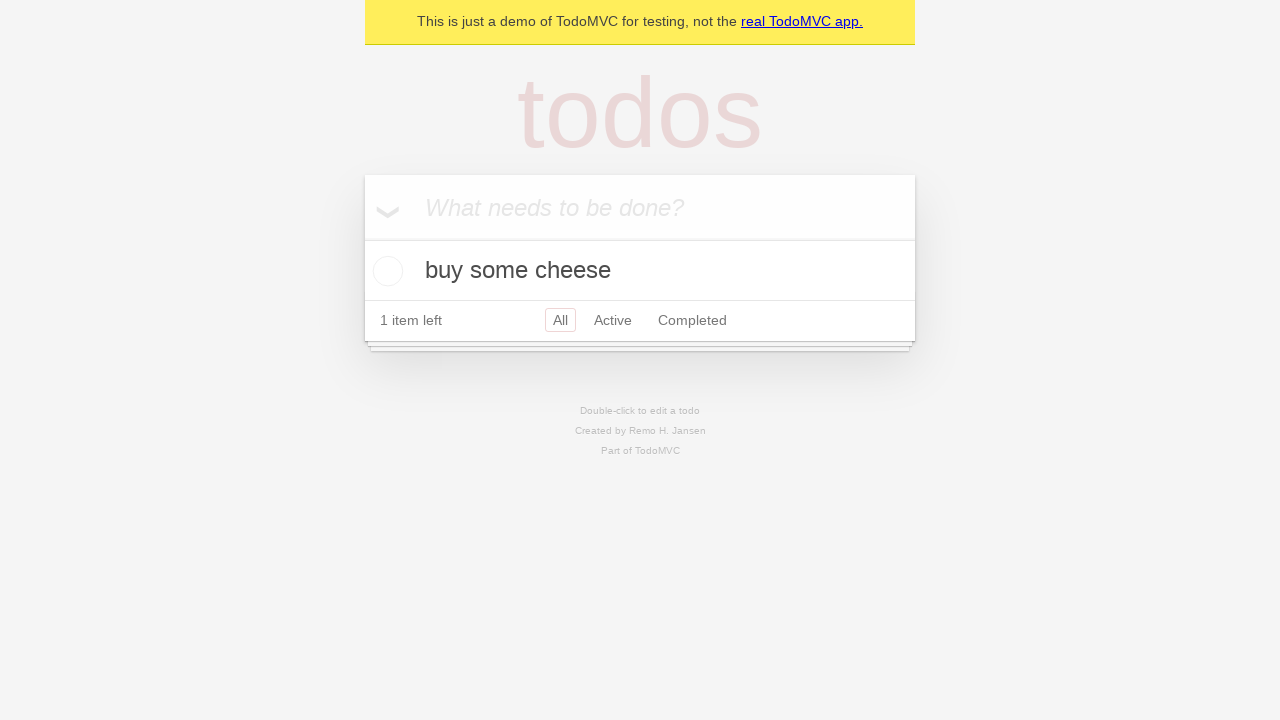

Filled todo input with 'feed the cat' on internal:attr=[placeholder="What needs to be done?"i]
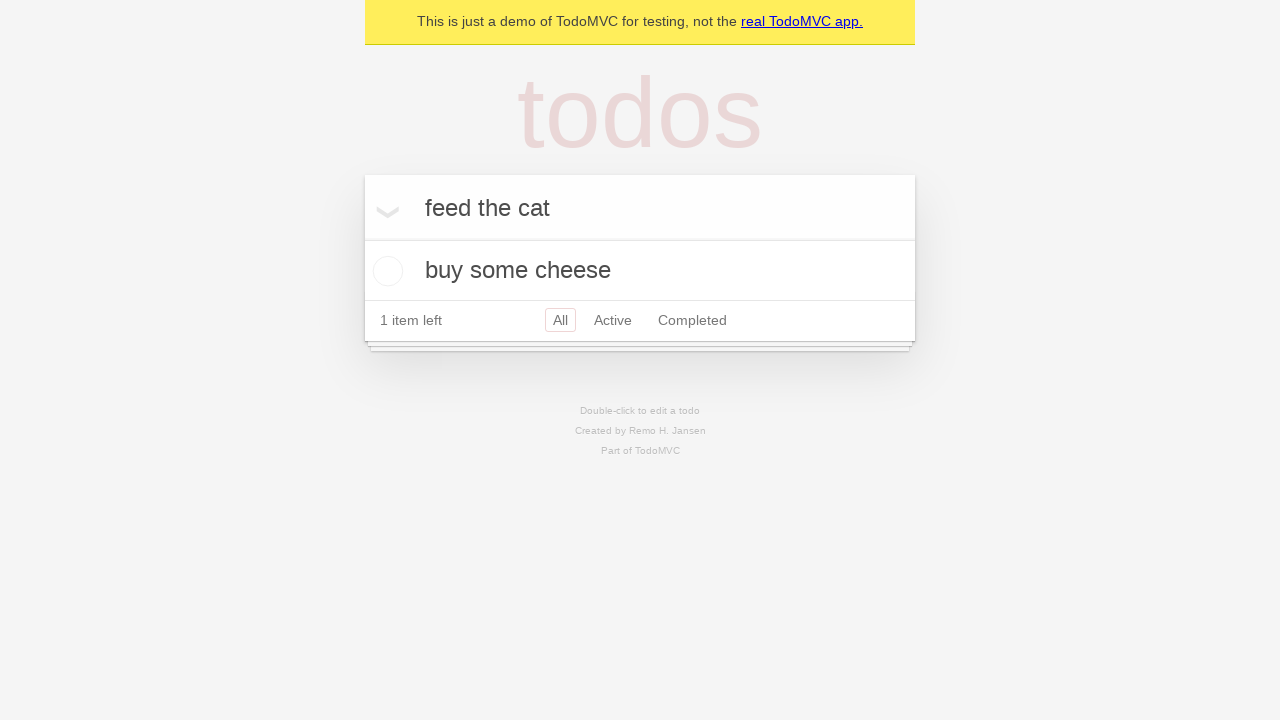

Pressed Enter to create second todo item on internal:attr=[placeholder="What needs to be done?"i]
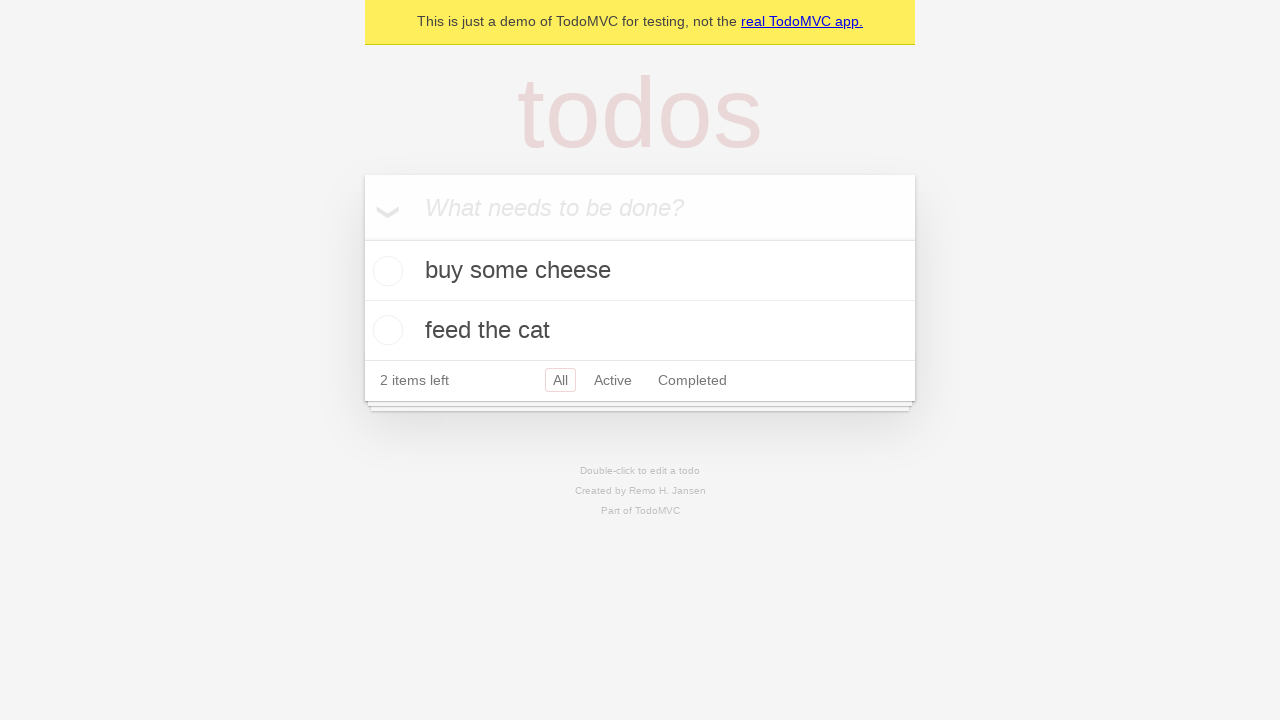

Filled todo input with 'book a doctors appointment' on internal:attr=[placeholder="What needs to be done?"i]
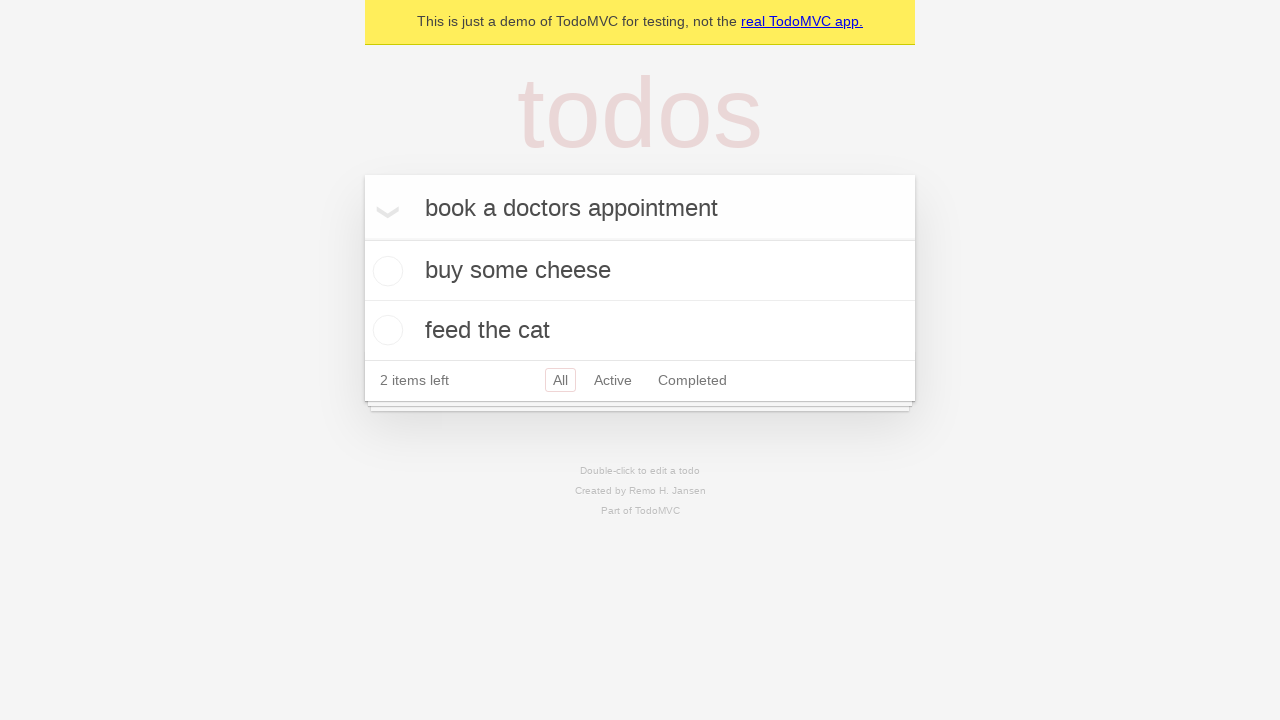

Pressed Enter to create third todo item on internal:attr=[placeholder="What needs to be done?"i]
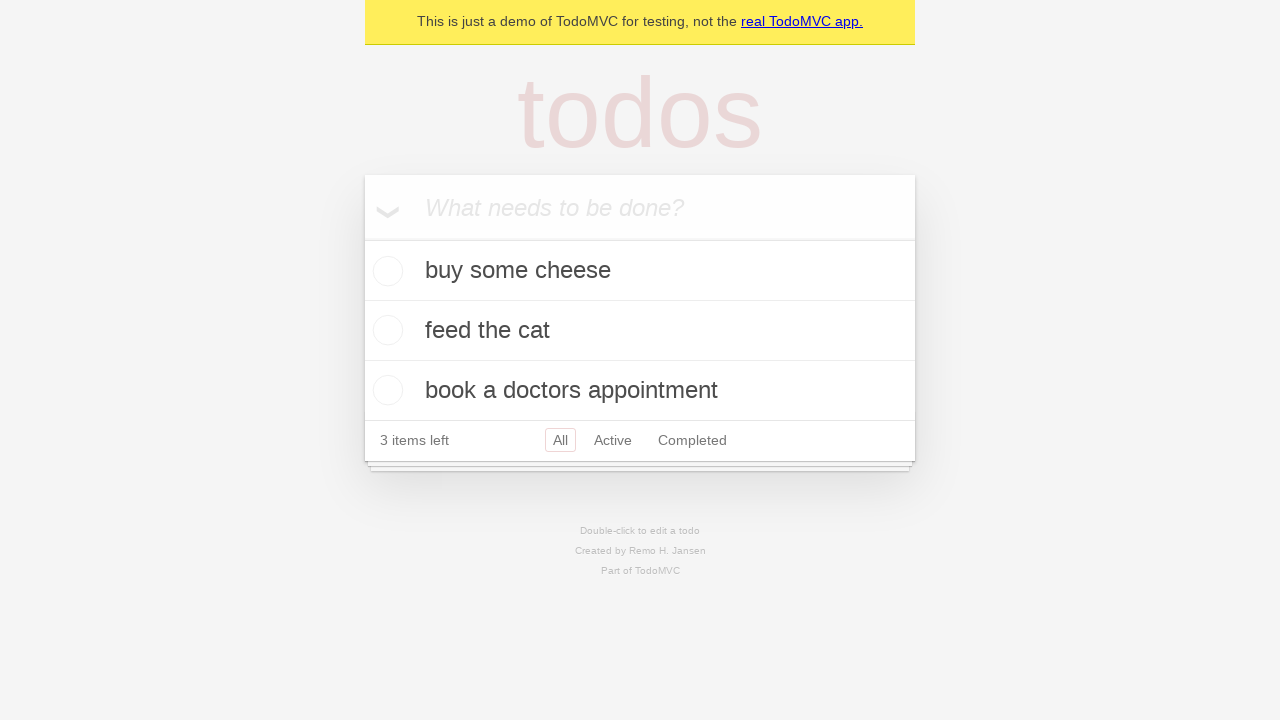

Checked the checkbox for second todo item 'feed the cat' at (385, 330) on internal:testid=[data-testid="todo-item"s] >> nth=1 >> internal:role=checkbox
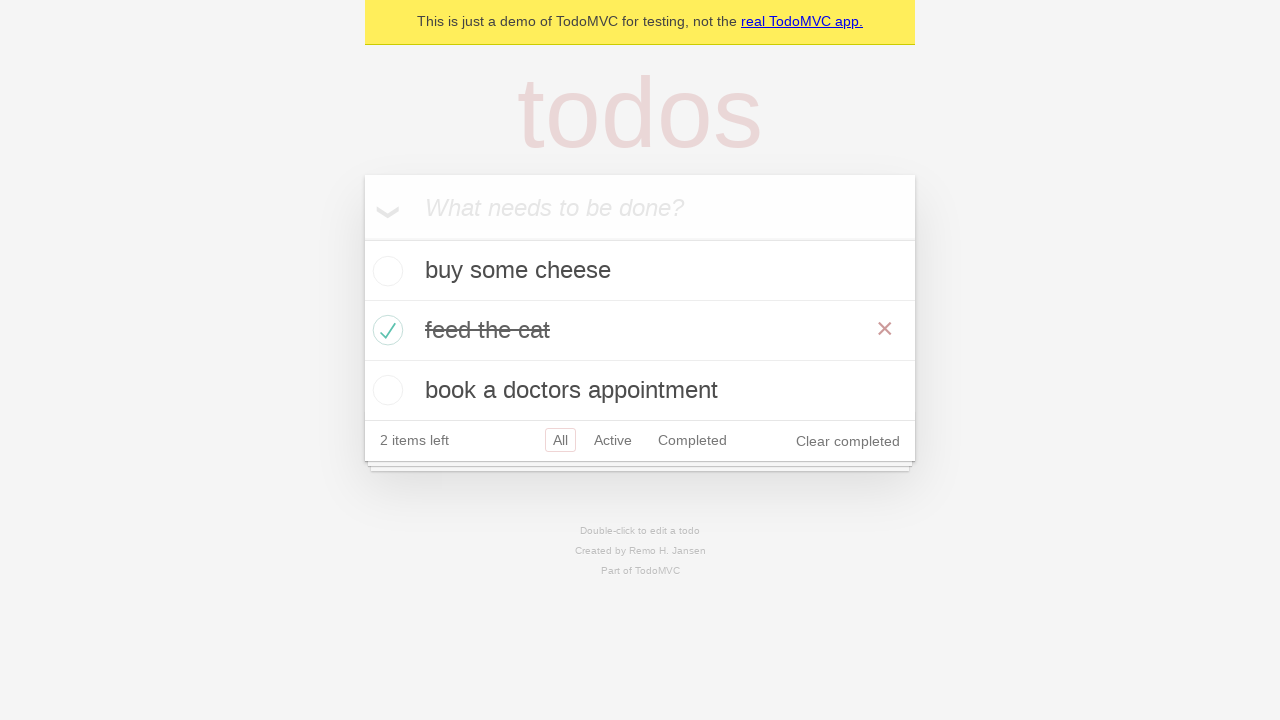

Clicked Active link to filter and display only active (incomplete) items at (613, 440) on internal:role=link[name="Active"i]
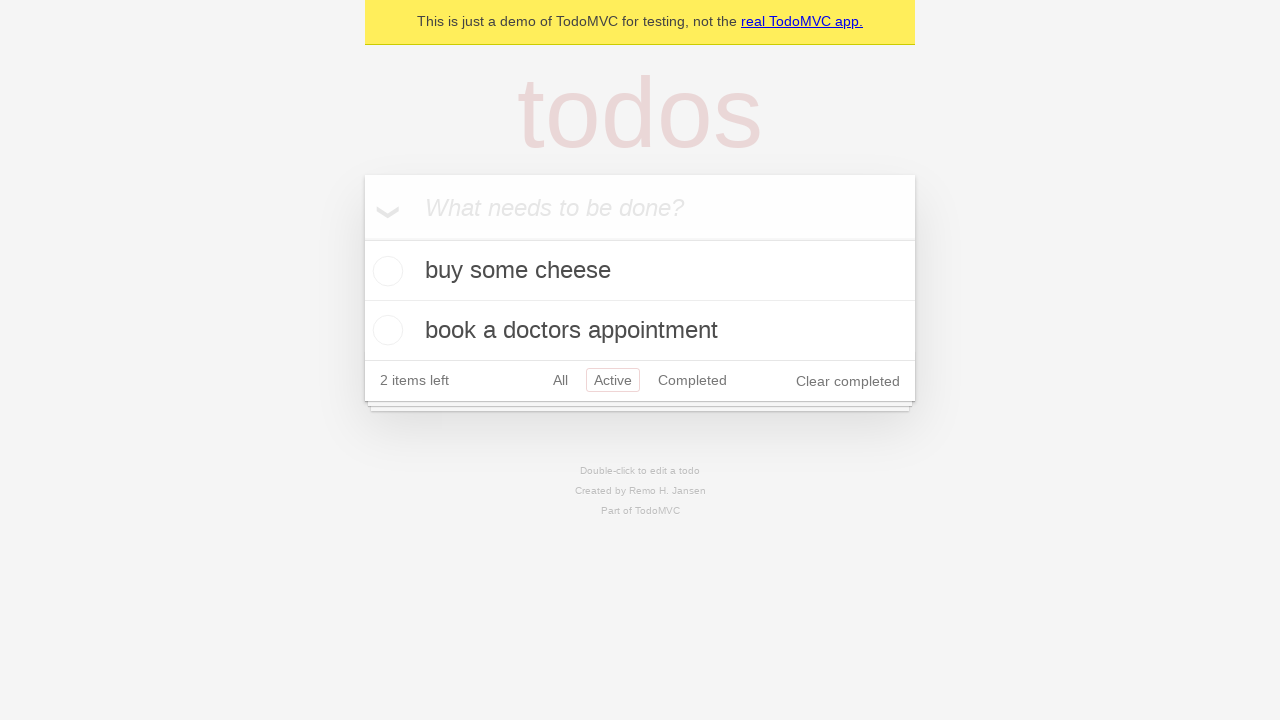

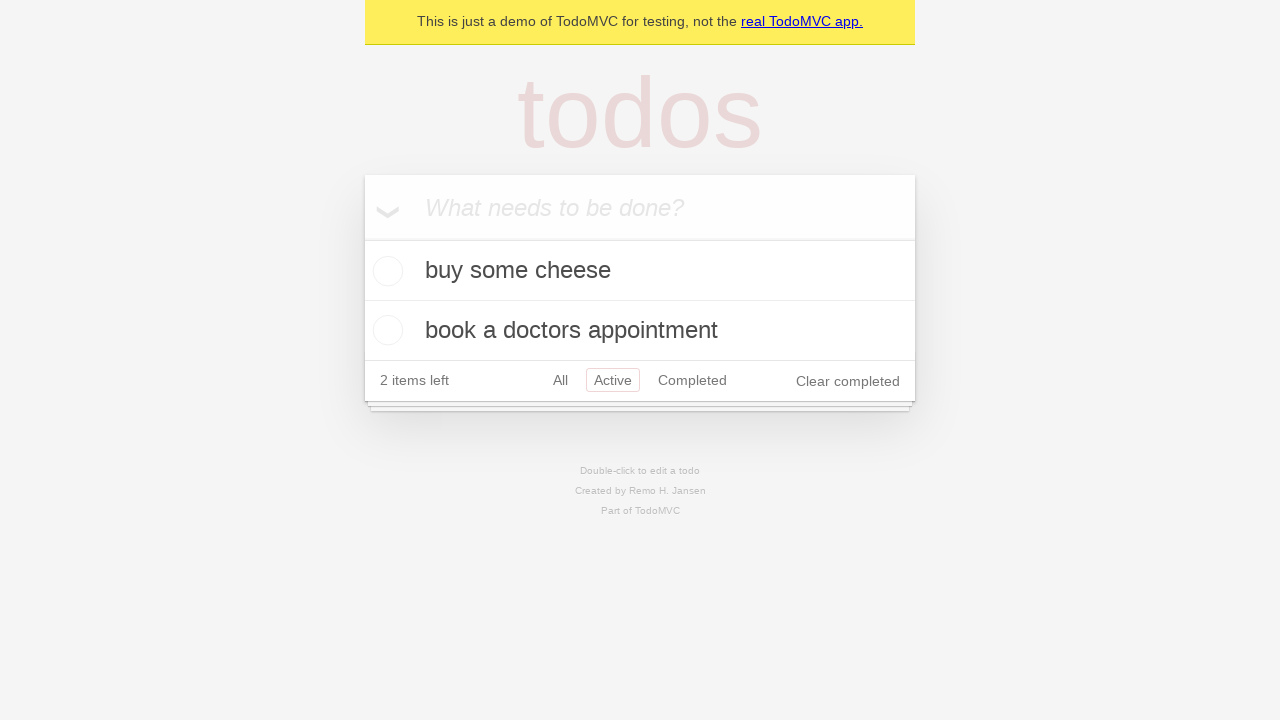